Navigates to nested frames page and switches between frames to access content in the middle frame

Starting URL: https://the-internet.herokuapp.com/

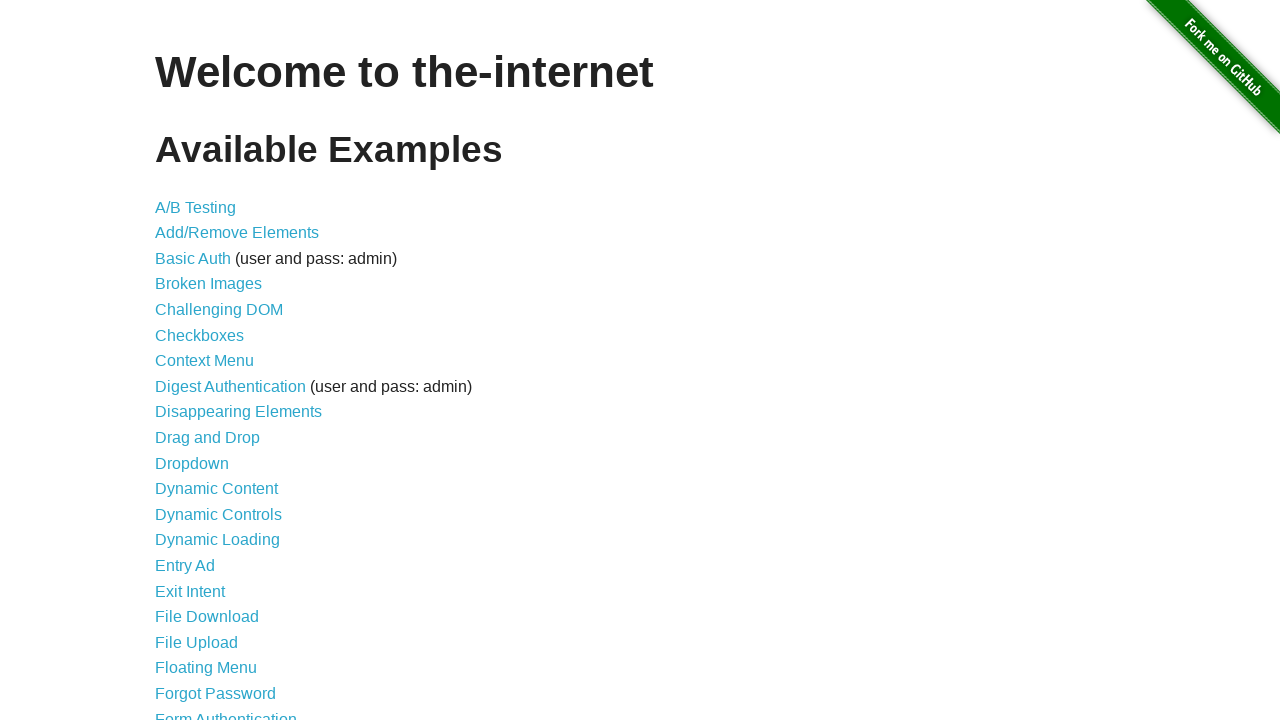

Clicked on 'Nested Frames' link at (210, 395) on xpath=//a[text()='Nested Frames']
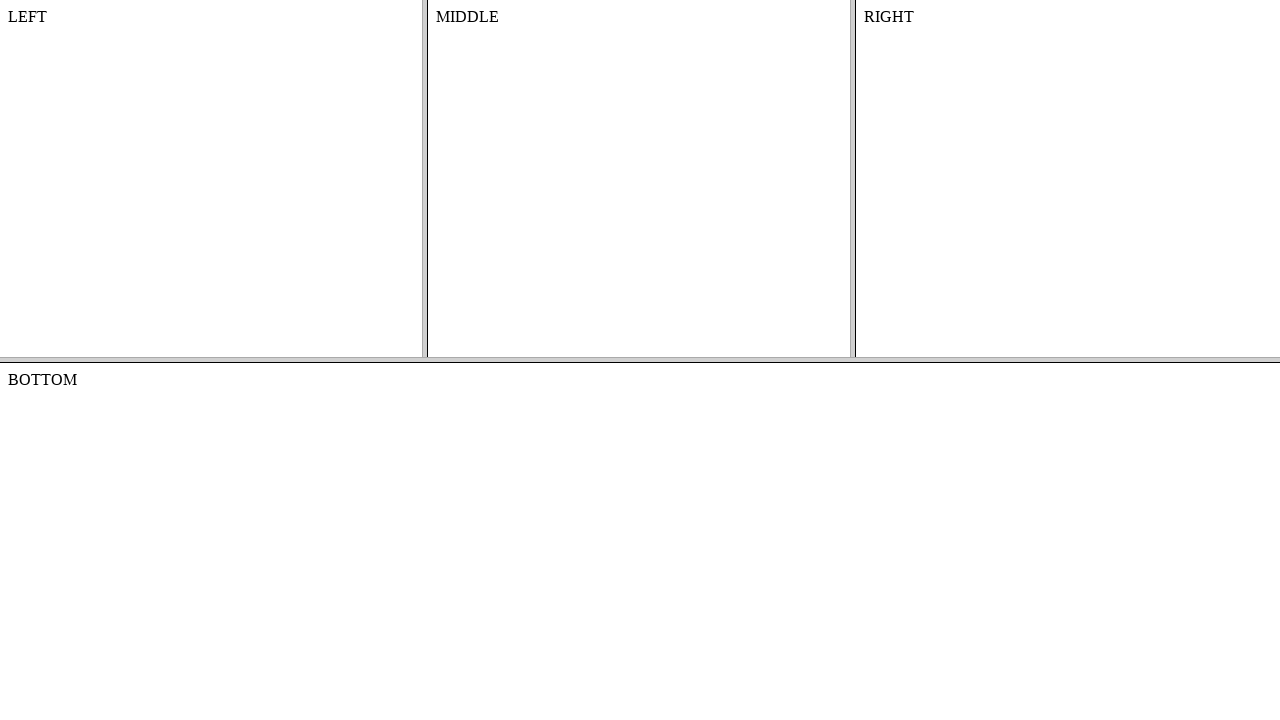

Located top frame
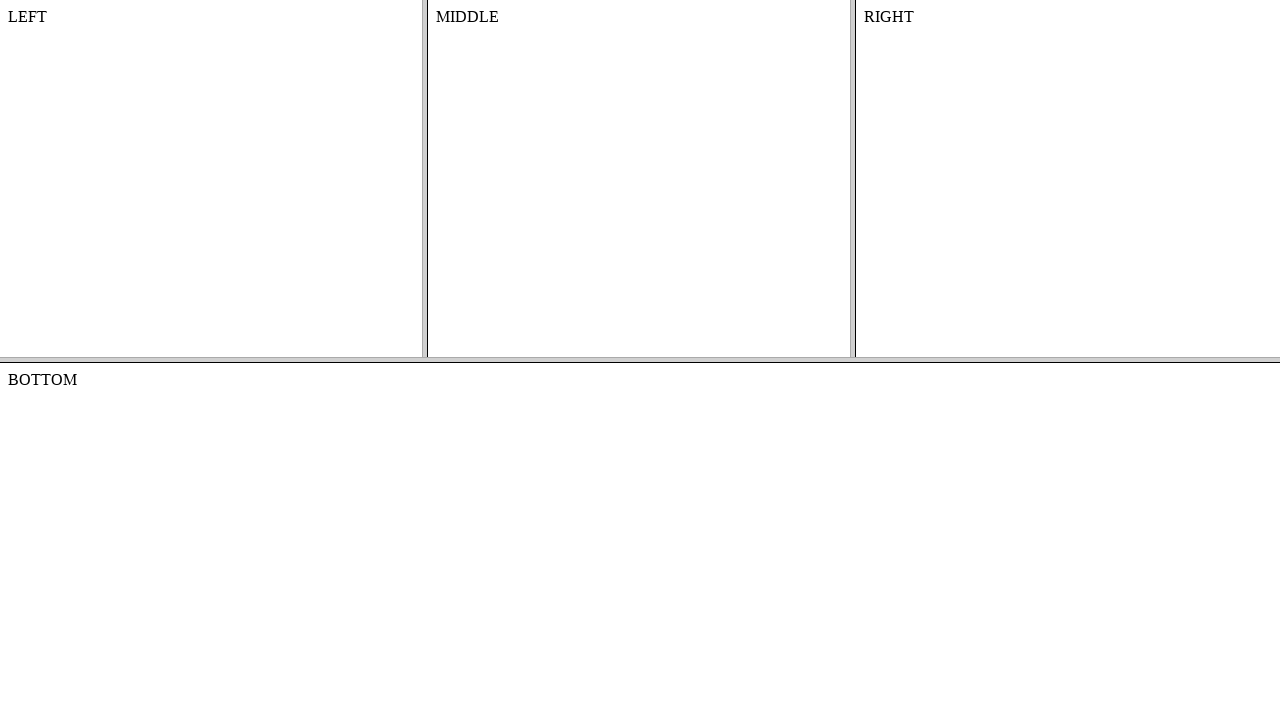

Located middle frame within top frame
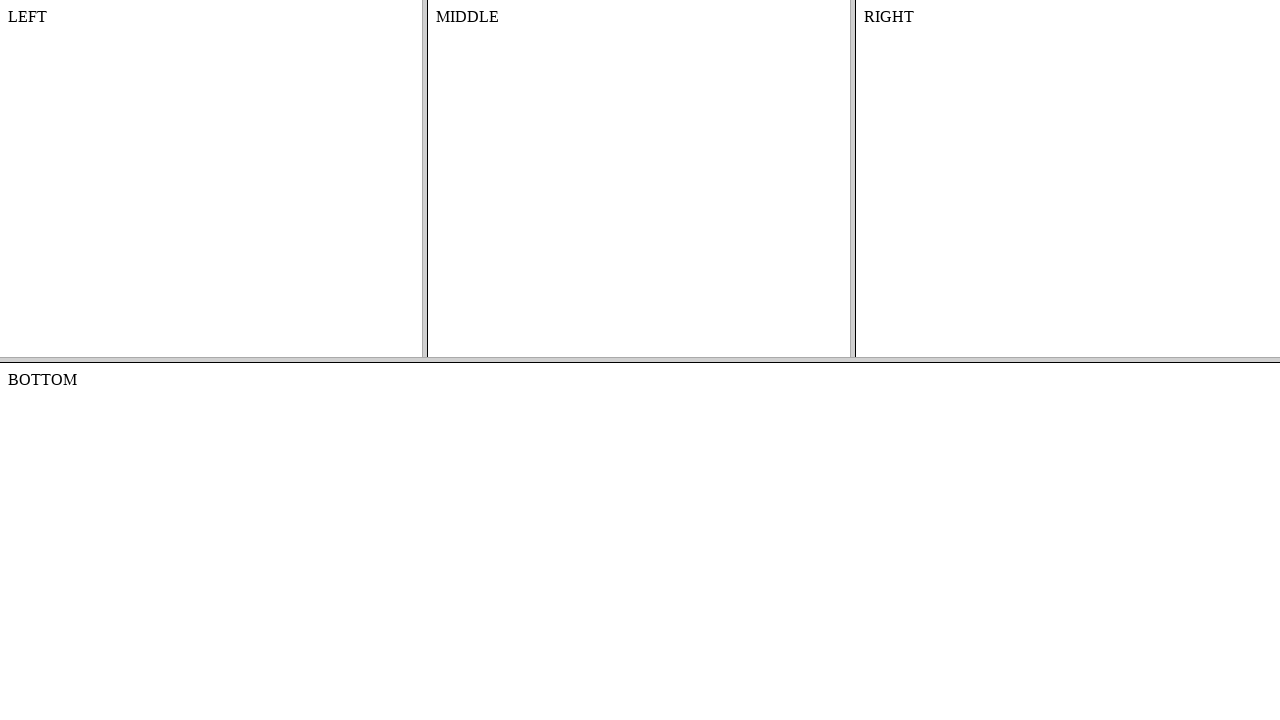

Retrieved content from middle frame: 'MIDDLE'
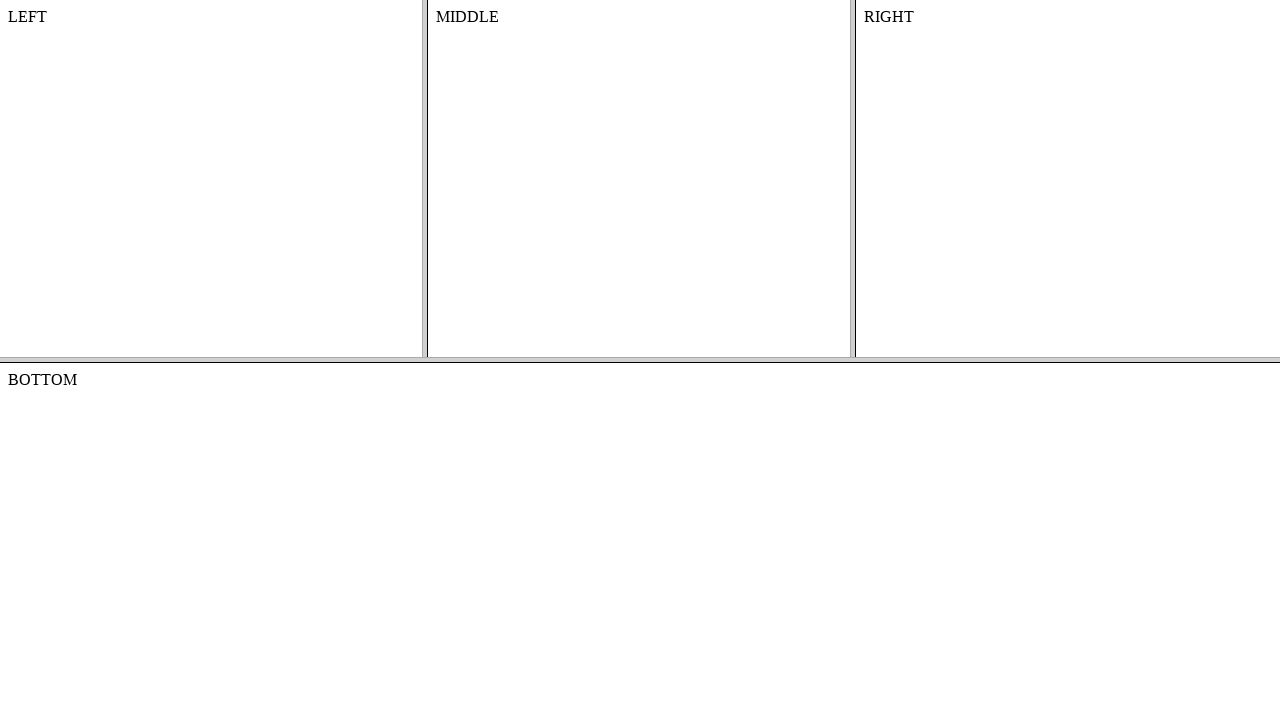

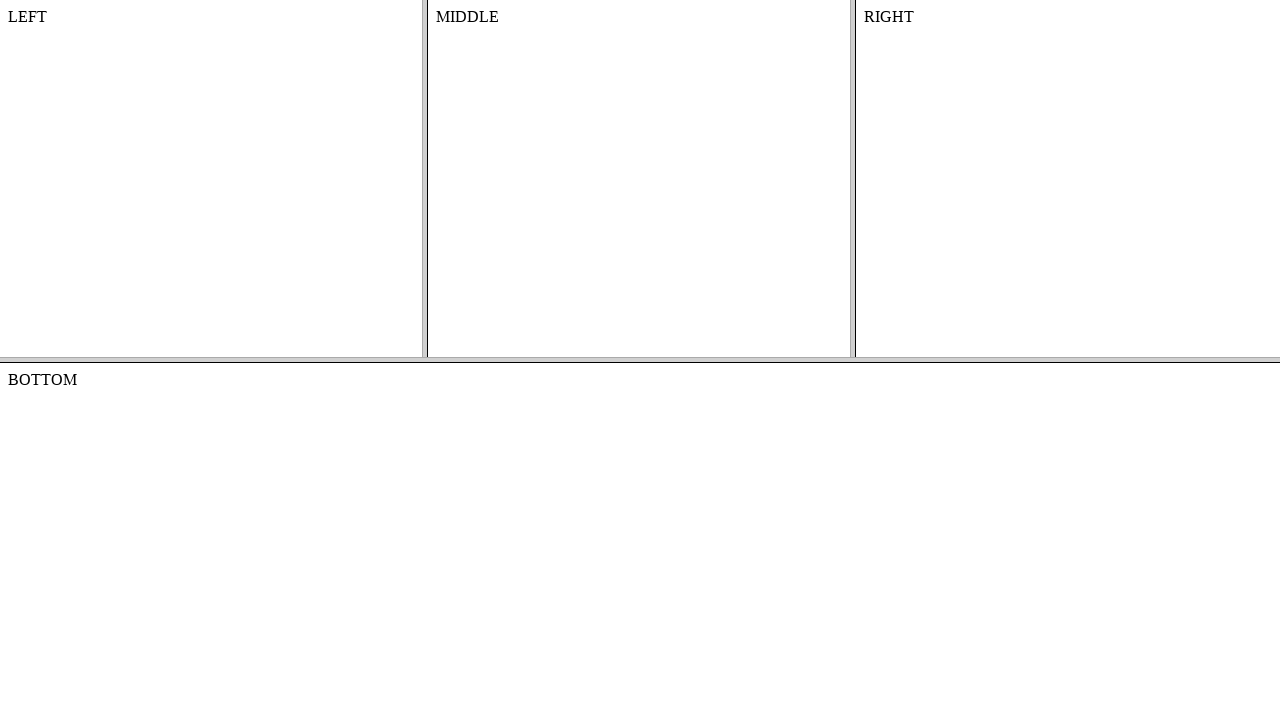